Tests checkbox interaction by iterating through all checkboxes on the page and clicking the one with id "Checkbox 1"

Starting URL: https://practice.expandtesting.com/checkboxes

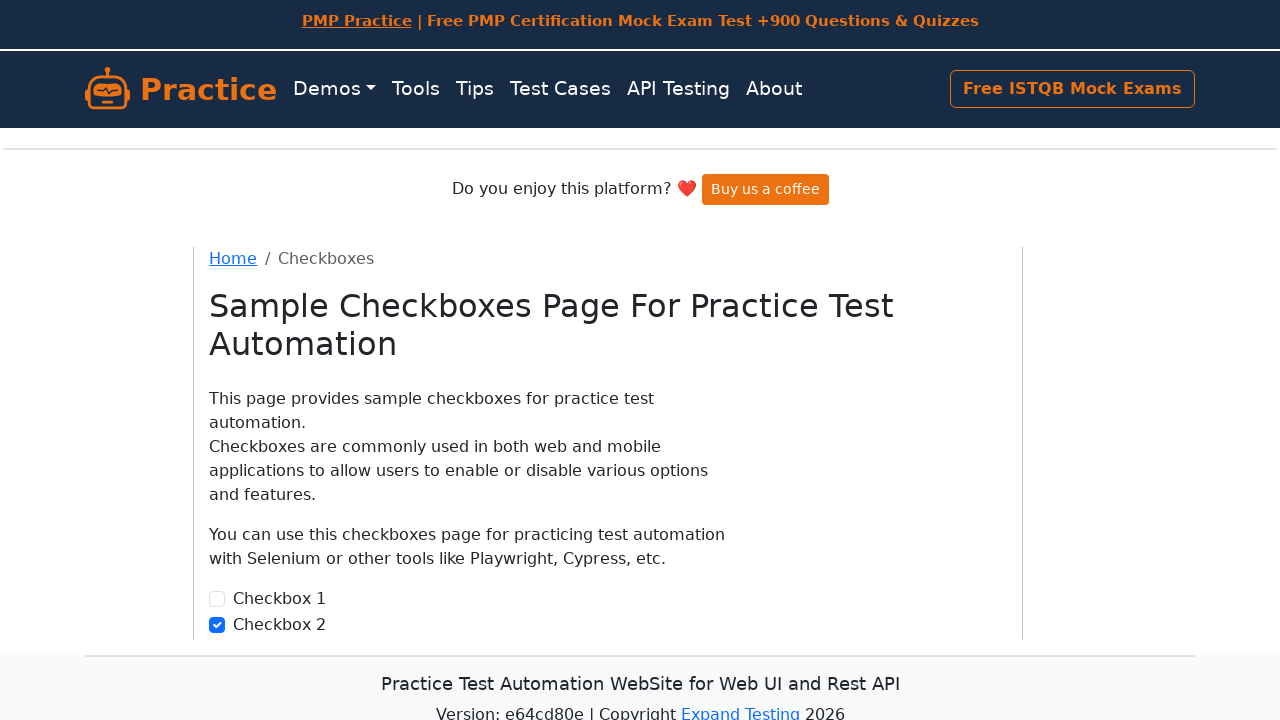

Waited for checkboxes to load on the page
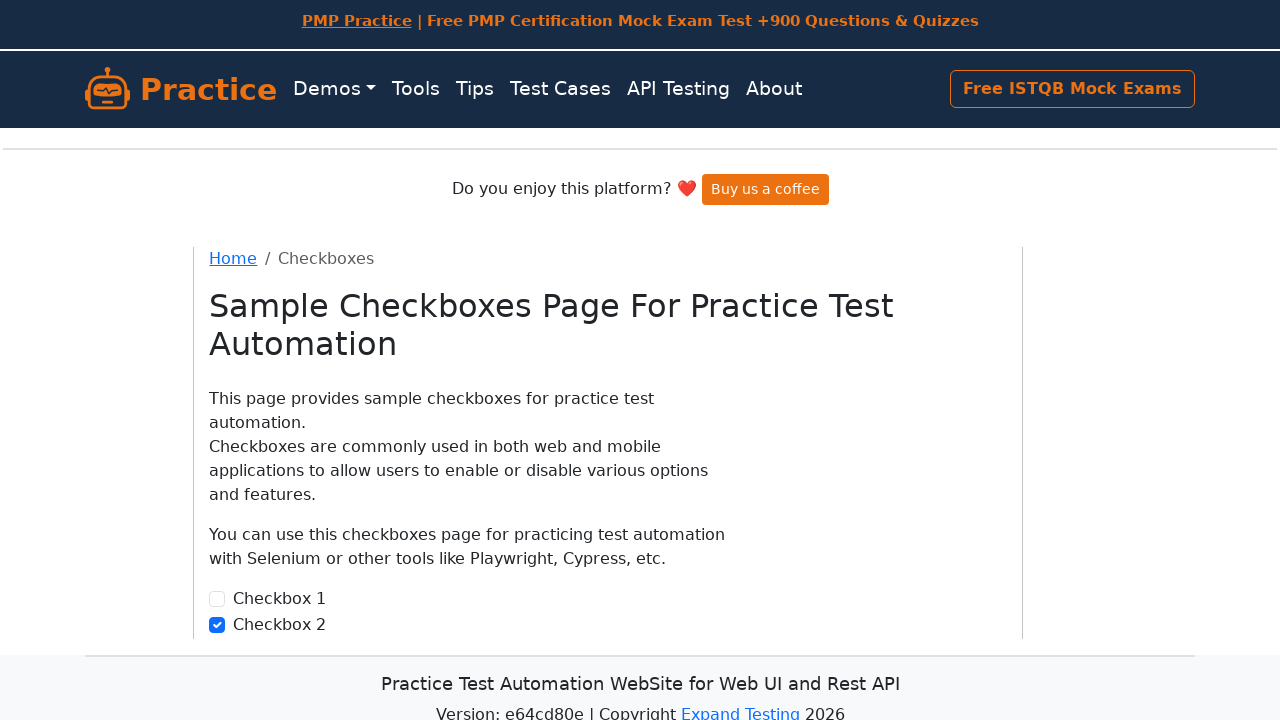

Located all checkboxes on the page
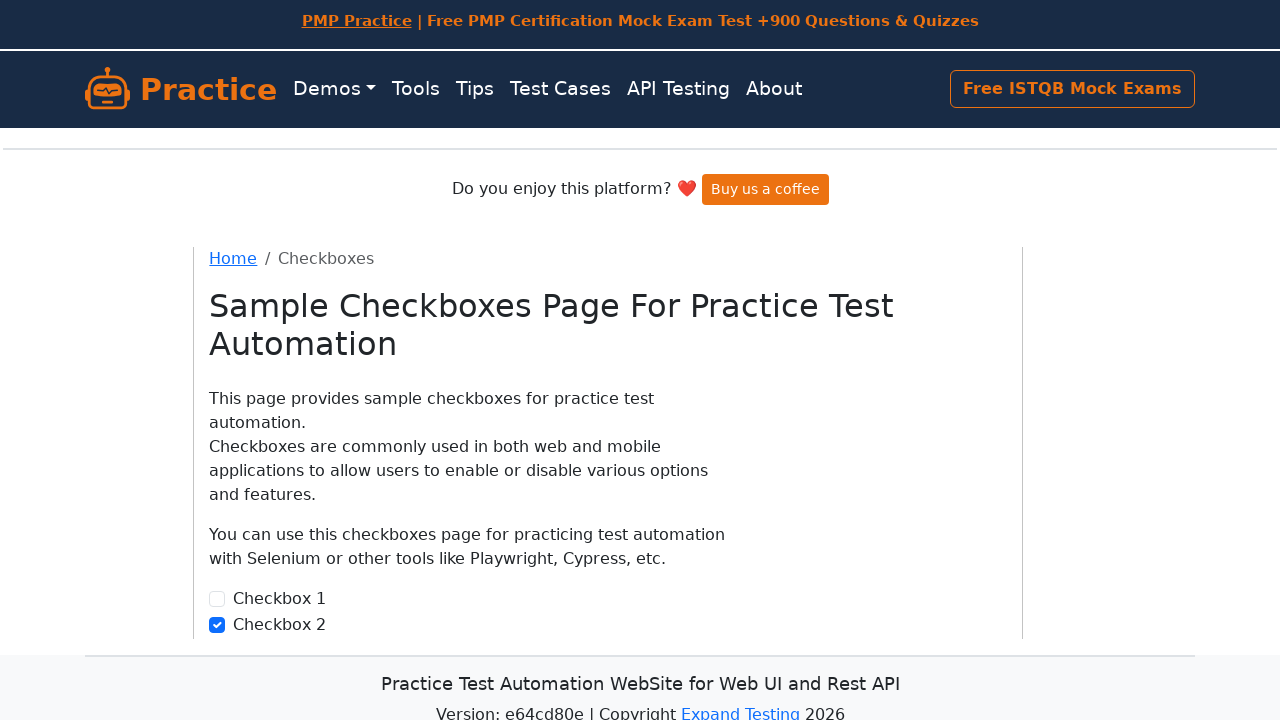

Found 2 checkboxes on the page
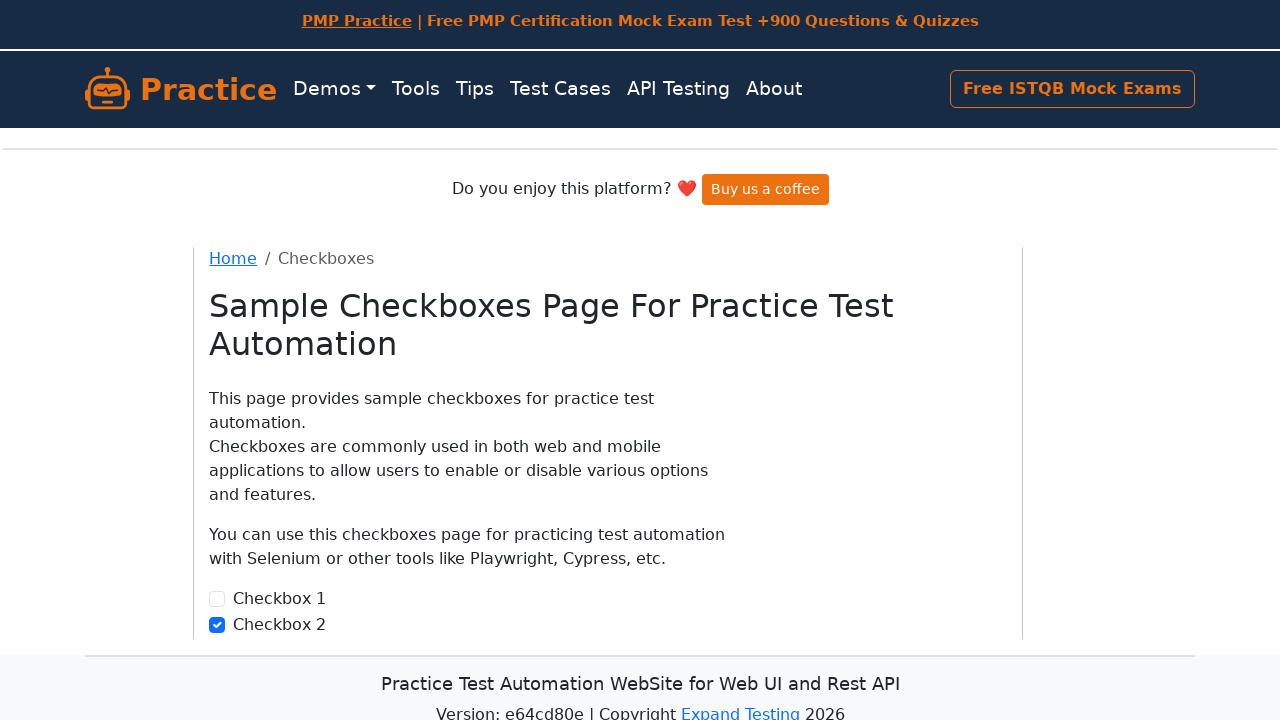

Selected checkbox at index 0
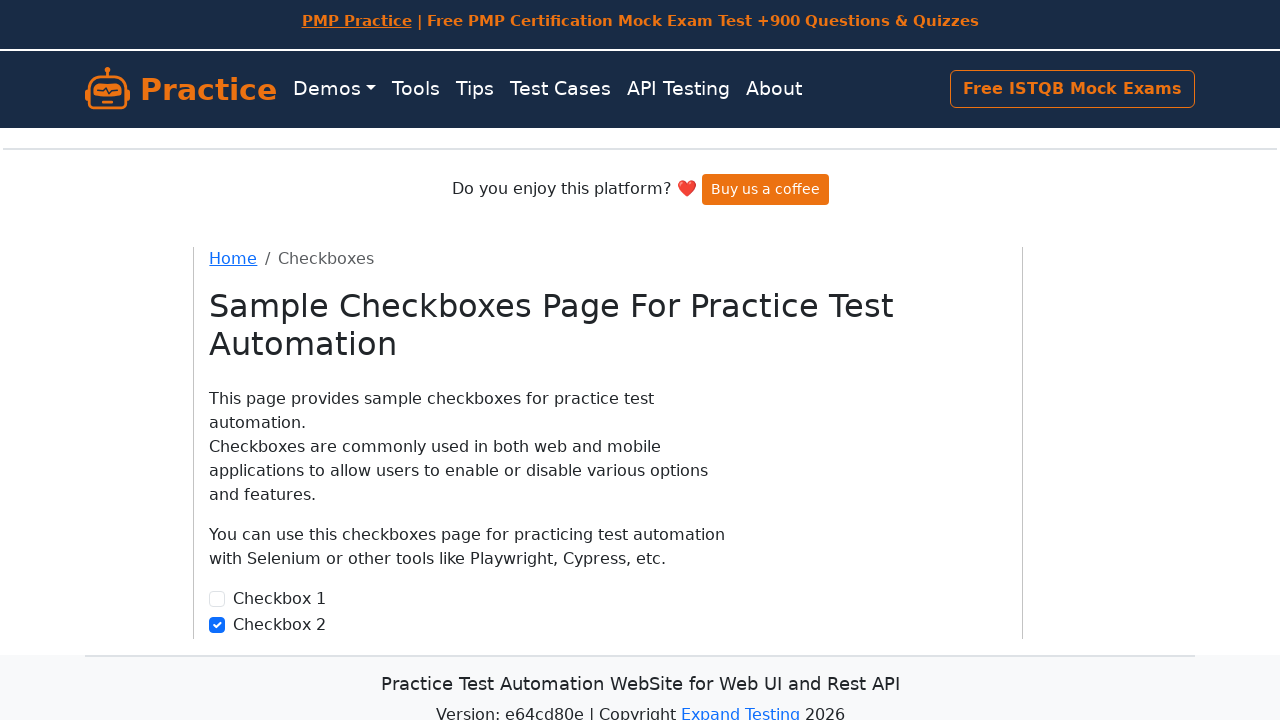

Pressed ArrowDown key on checkbox 0 on input[type='checkbox'] >> nth=0
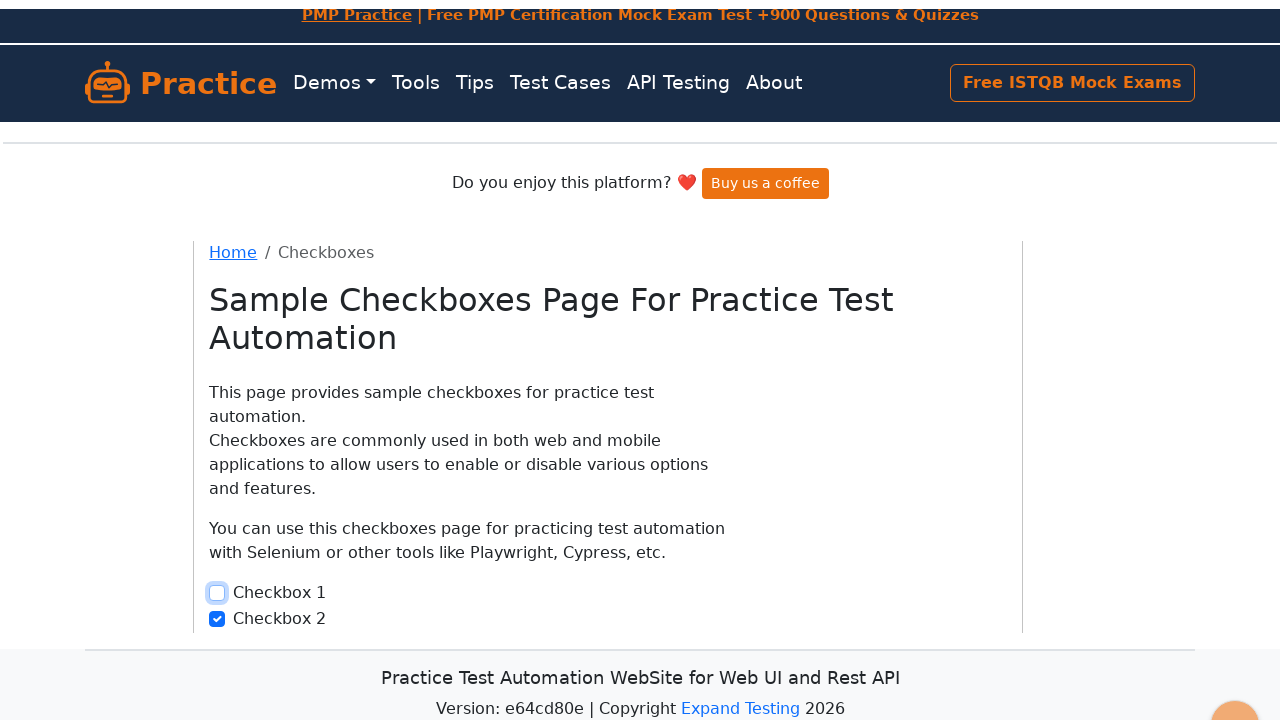

Pressed ArrowDown key again on checkbox 0 on input[type='checkbox'] >> nth=0
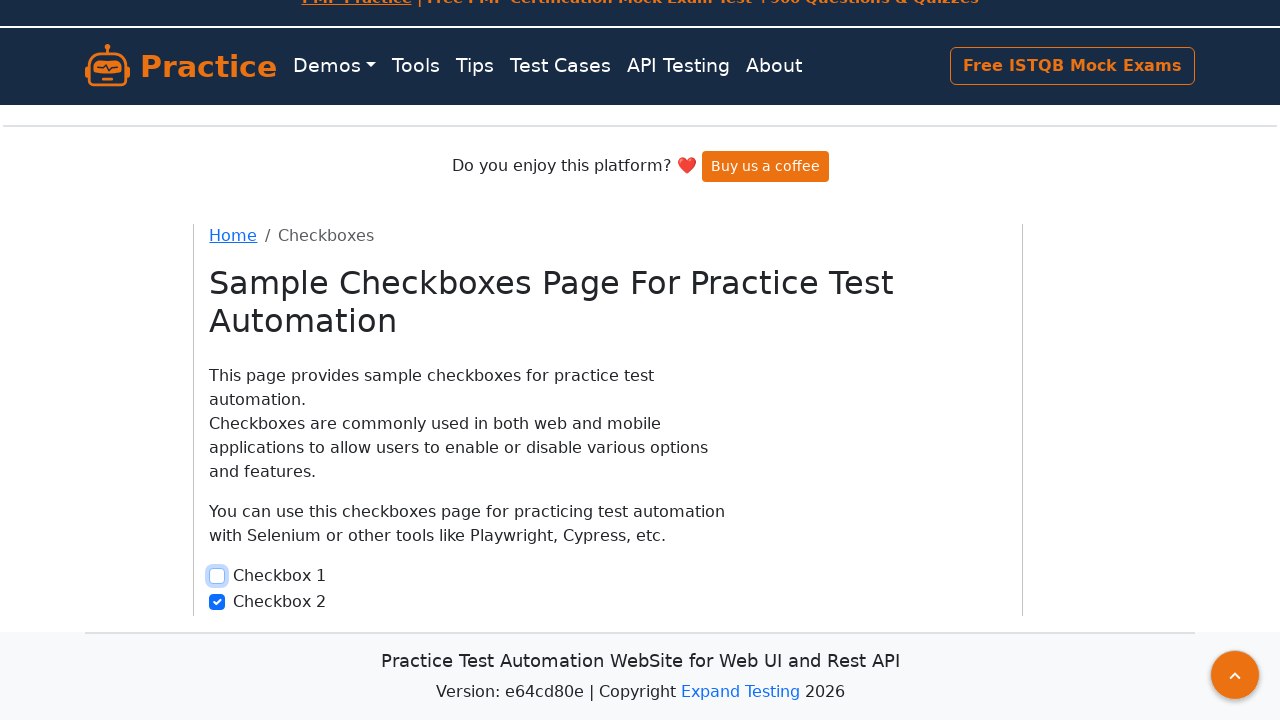

Retrieved id attribute from checkbox 0: checkbox1
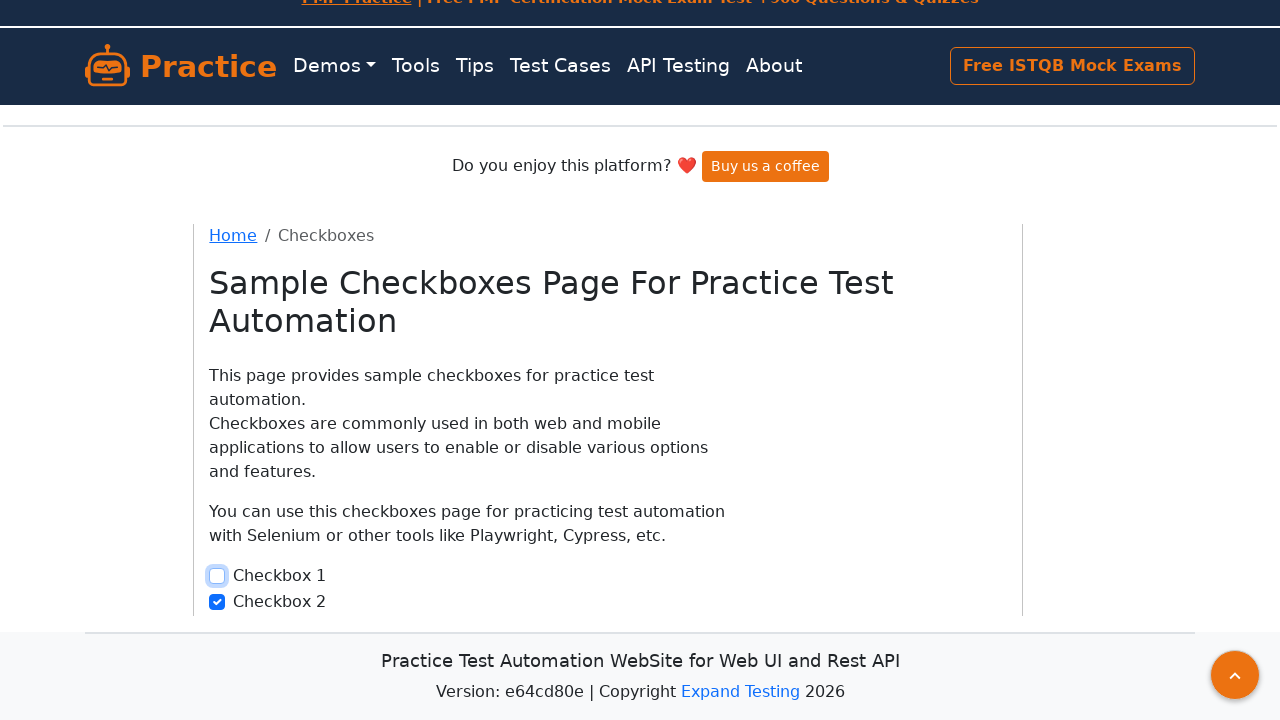

Selected checkbox at index 1
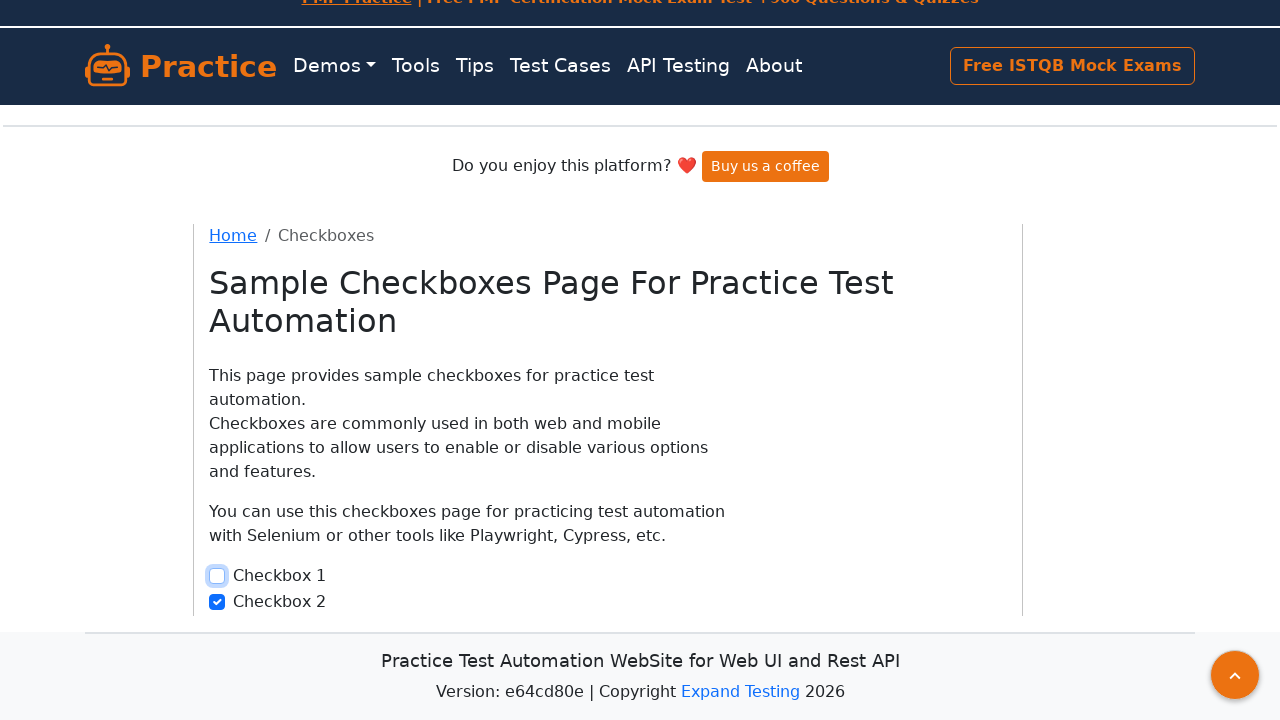

Pressed ArrowDown key on checkbox 1 on input[type='checkbox'] >> nth=1
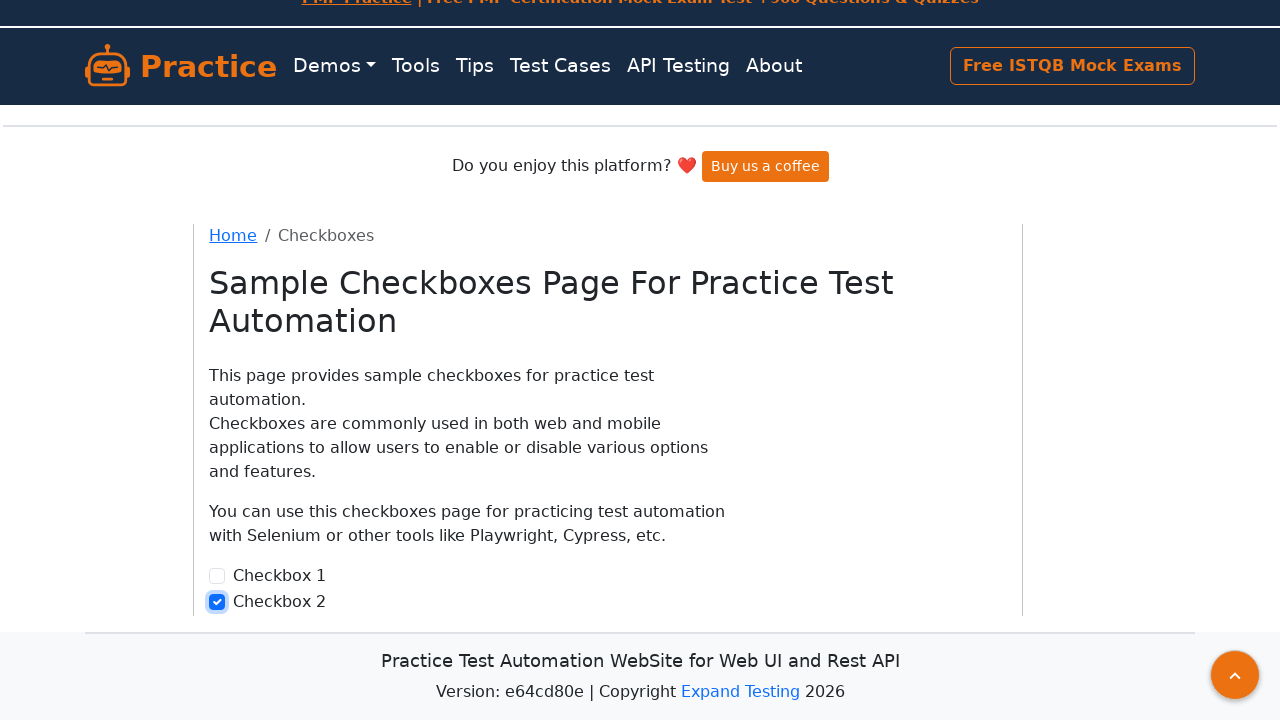

Pressed ArrowDown key again on checkbox 1 on input[type='checkbox'] >> nth=1
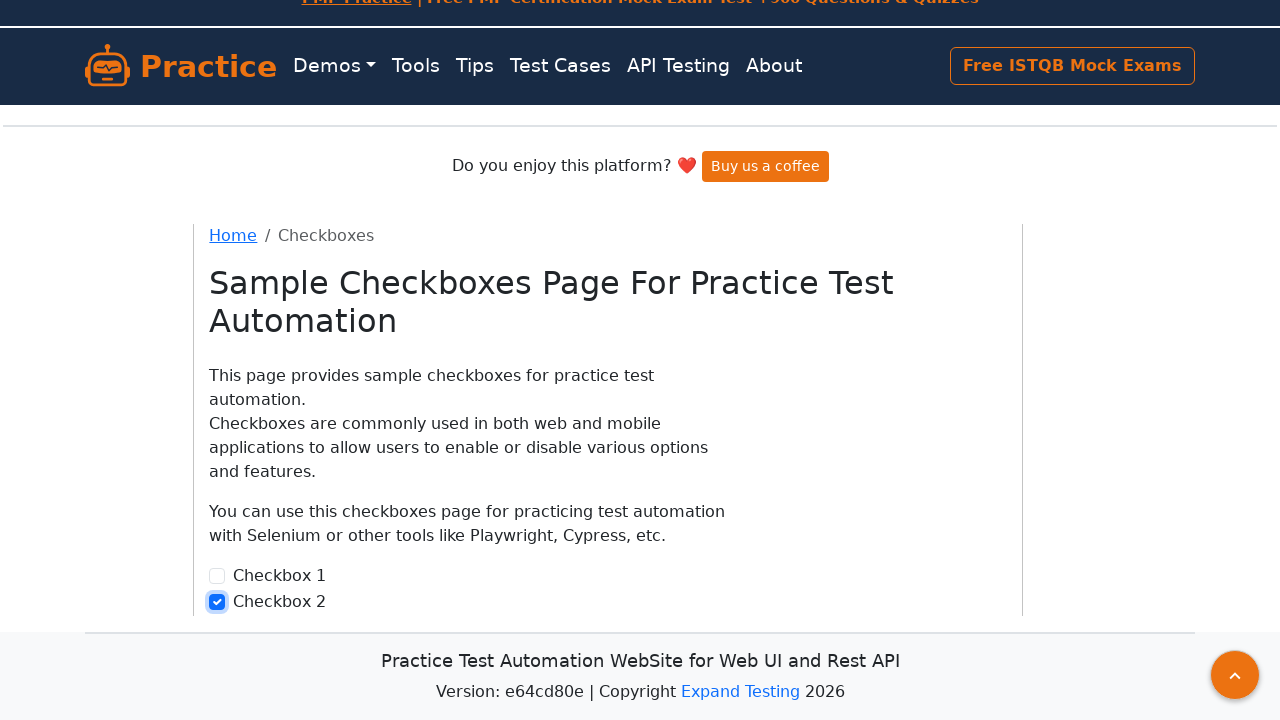

Retrieved id attribute from checkbox 1: checkbox2
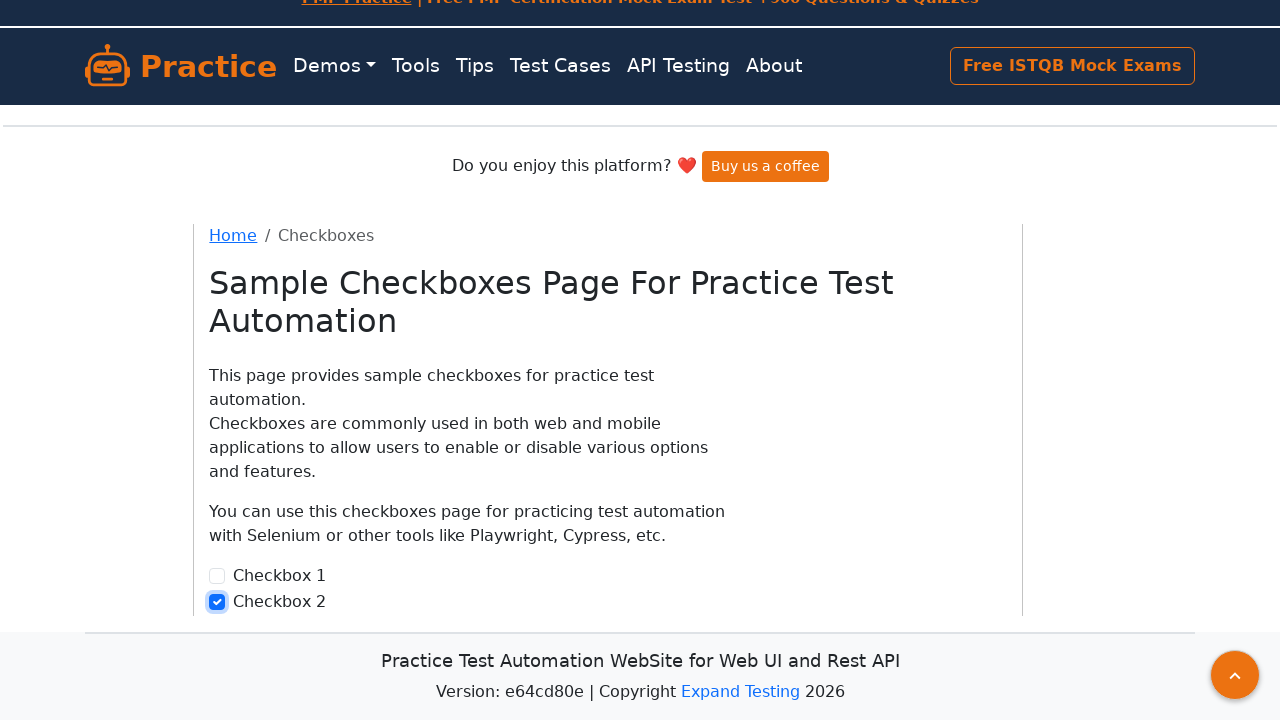

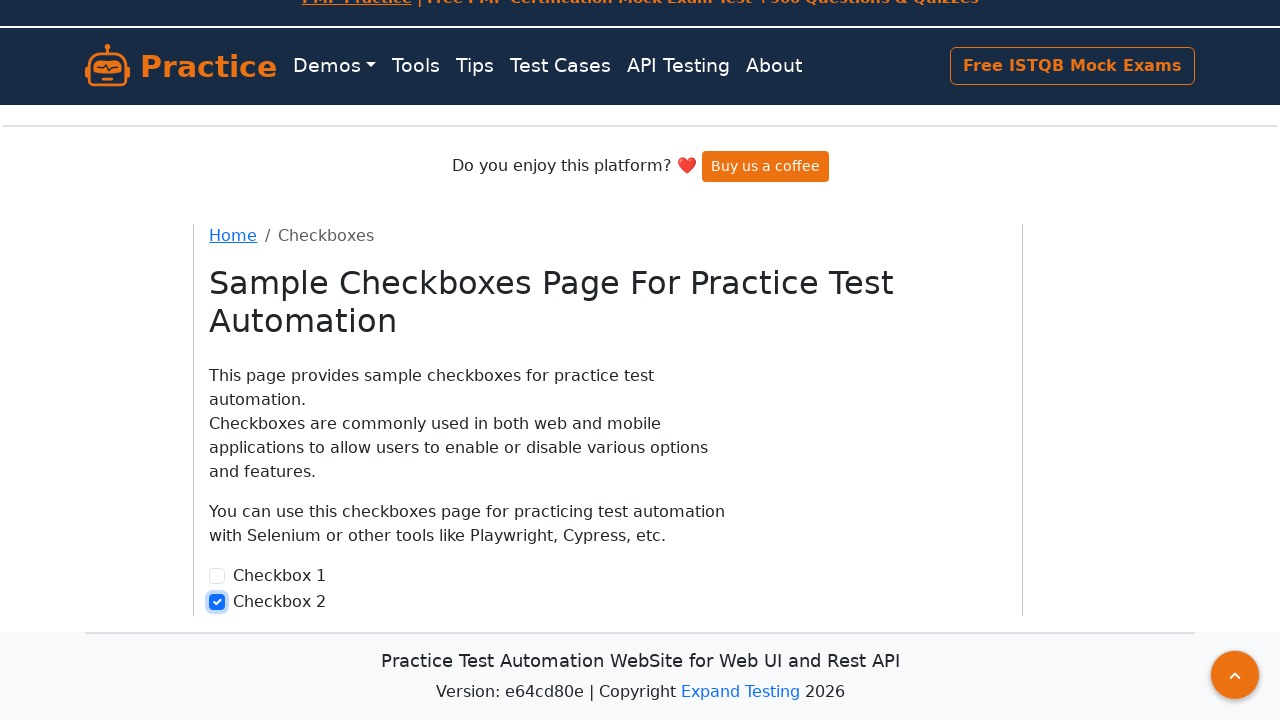